Tests JavaScript prompt alert functionality by clicking a demo button, entering text into the prompt dialog, and accepting it

Starting URL: https://javascript.info/alert-prompt-confirm#prompt

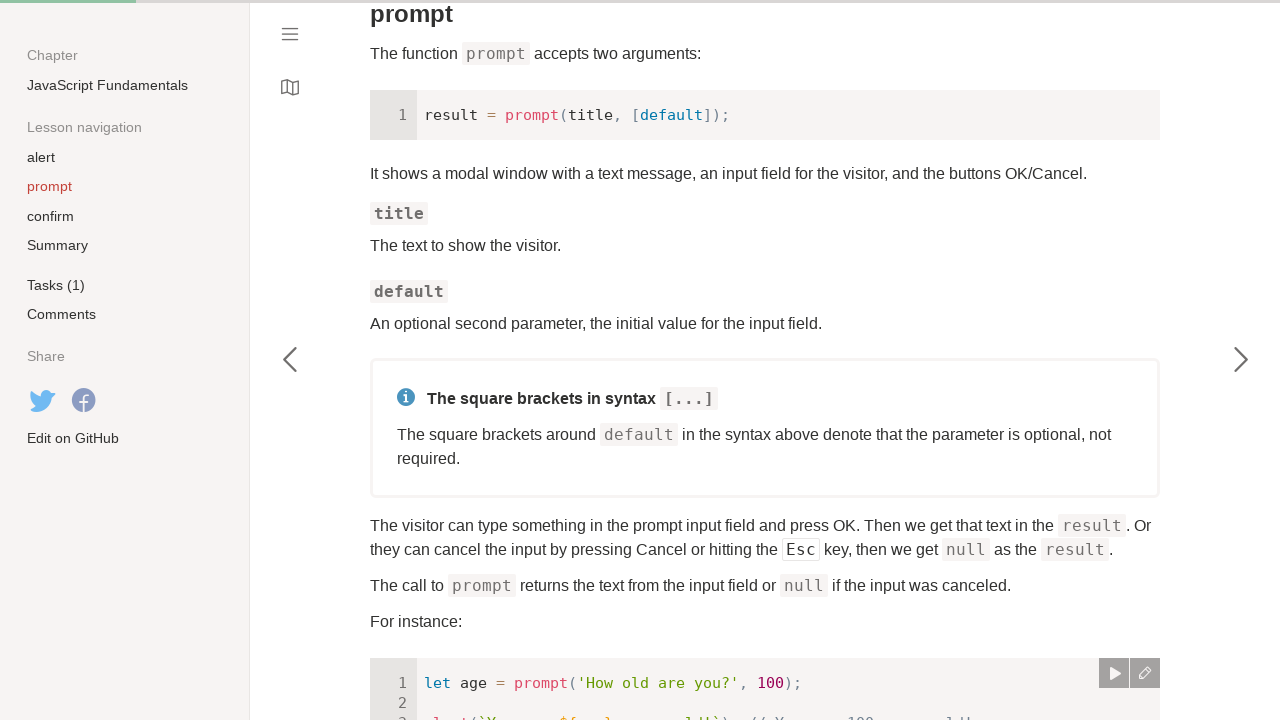

Scrolled 'Run the demo' link into view
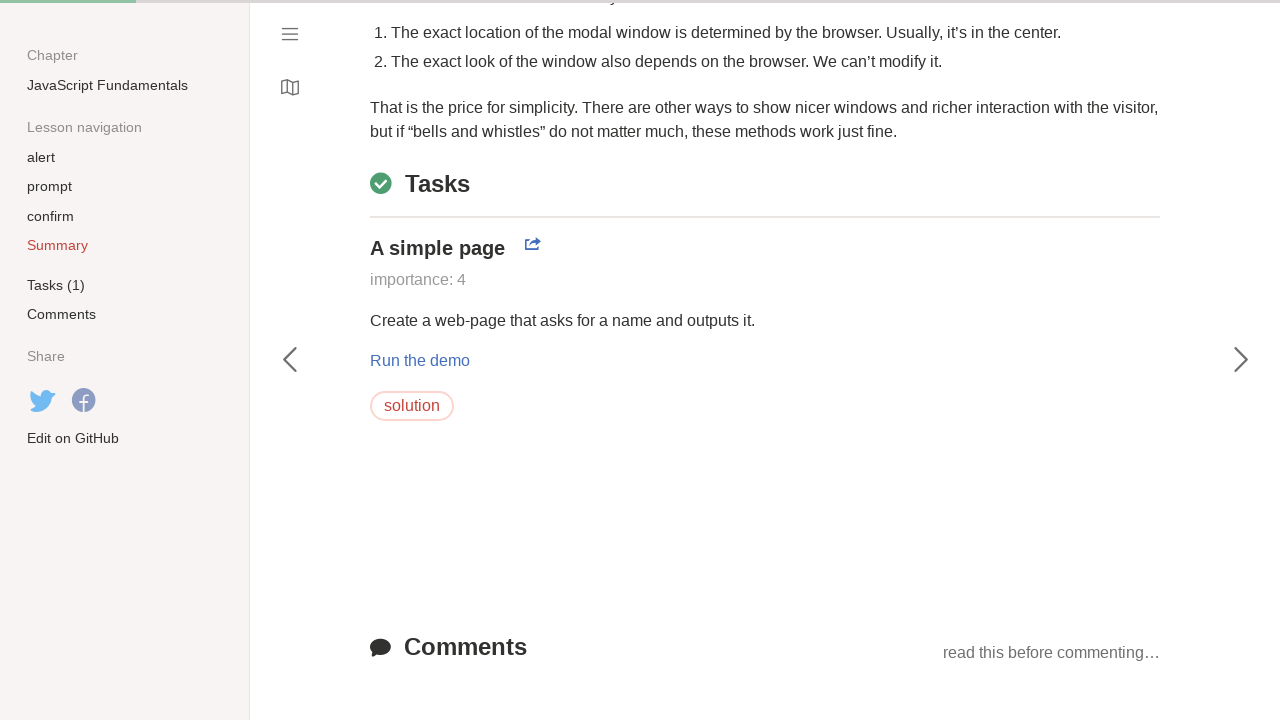

Clicked 'Run the demo' link at (420, 361) on xpath=//a[contains(text(),'Run the demo')]
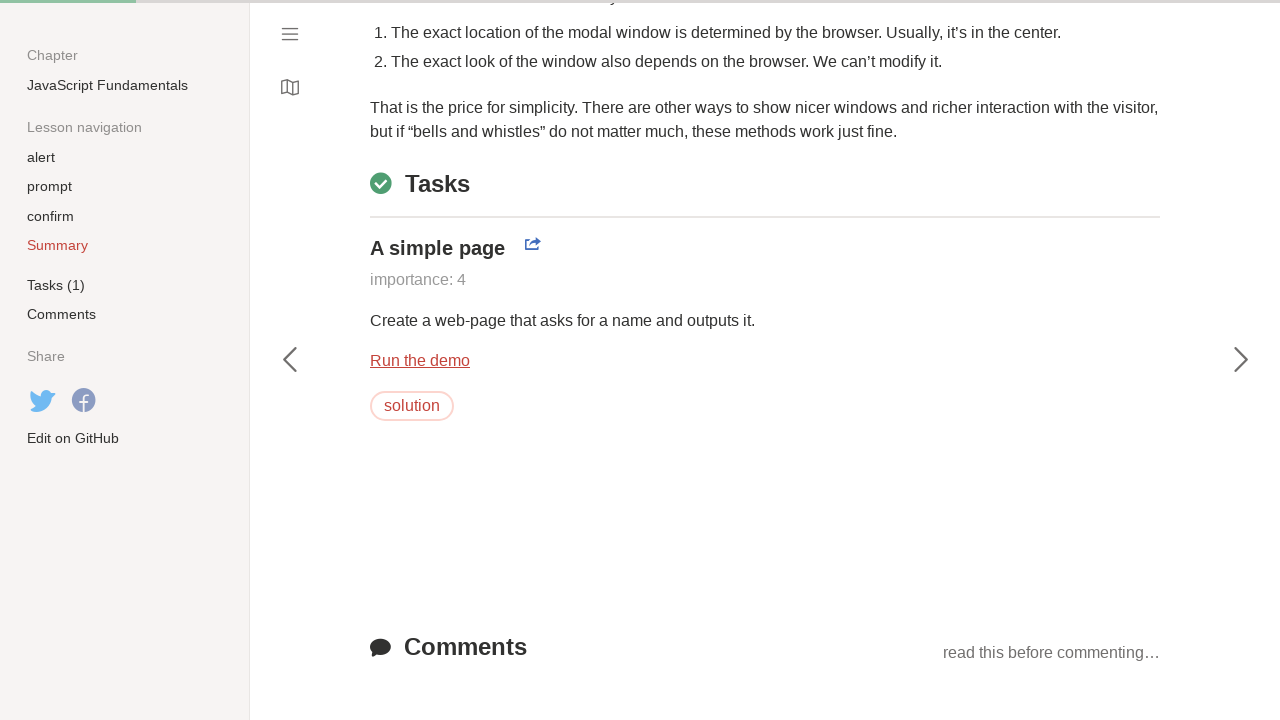

Set up dialog handler for prompt alerts
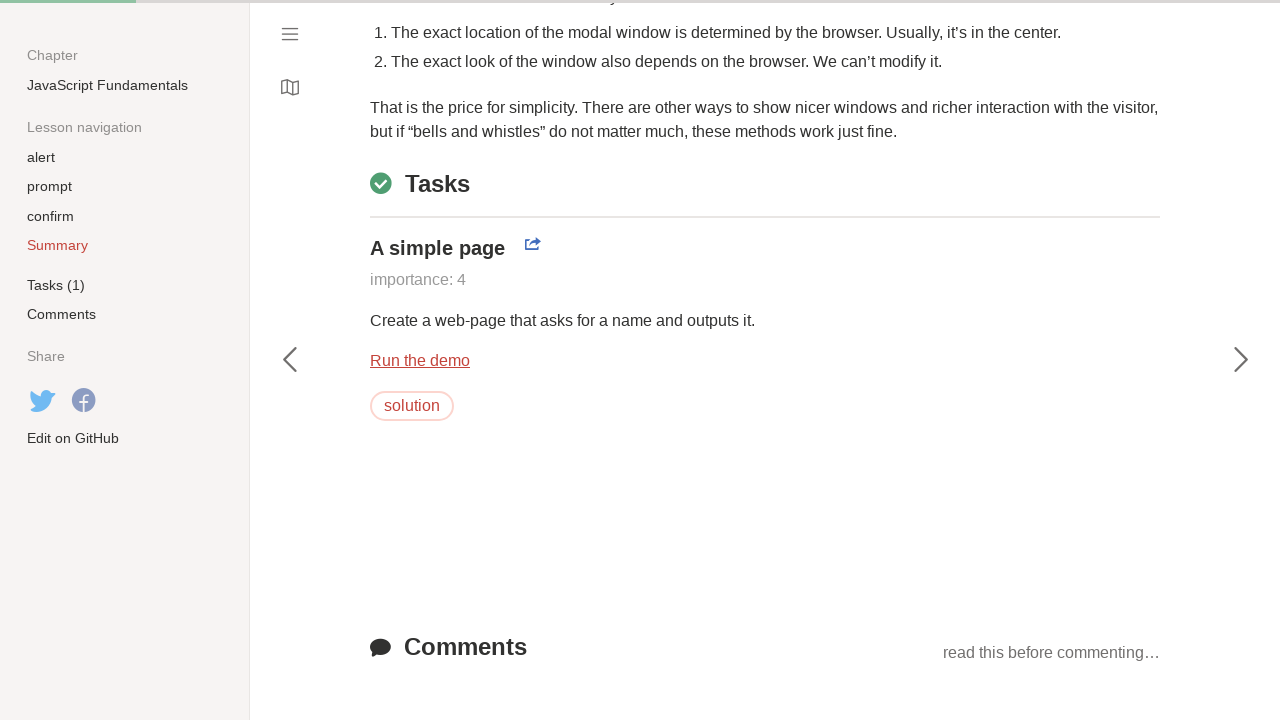

Clicked 'Run the demo' link to trigger prompt dialog at (420, 361) on xpath=//a[contains(text(),'Run the demo')]
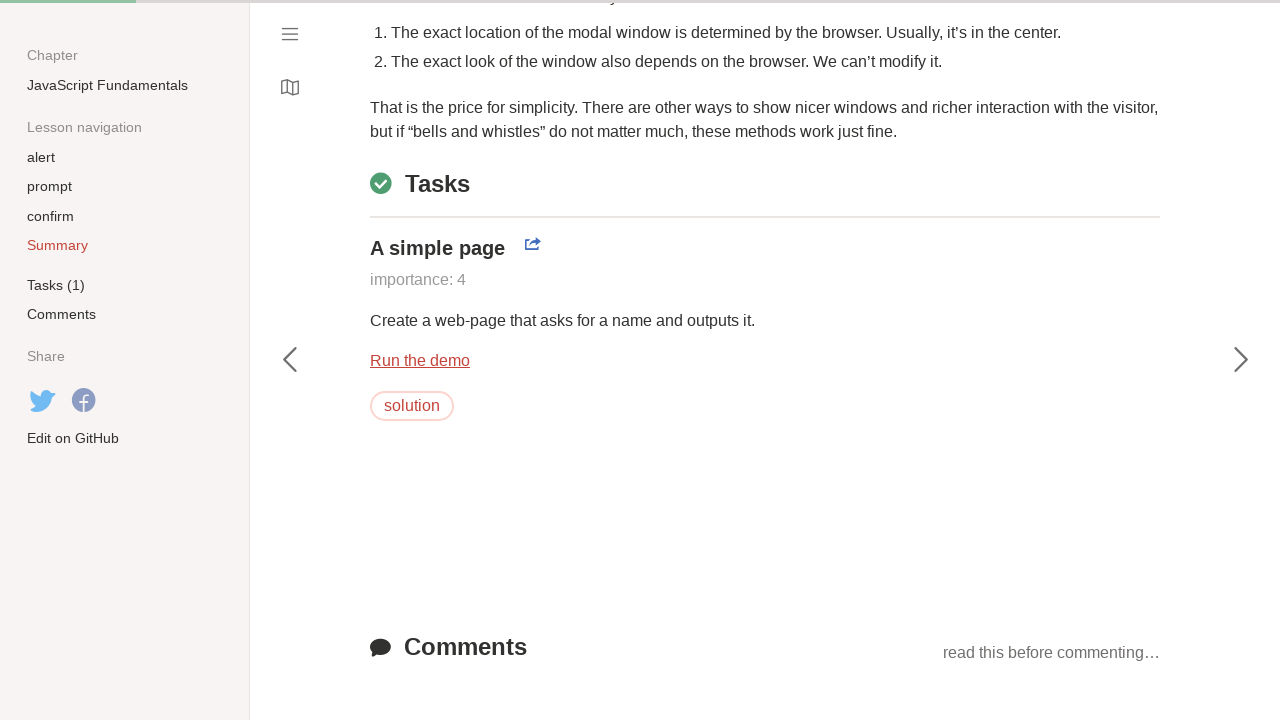

Waited for dialog interactions to complete
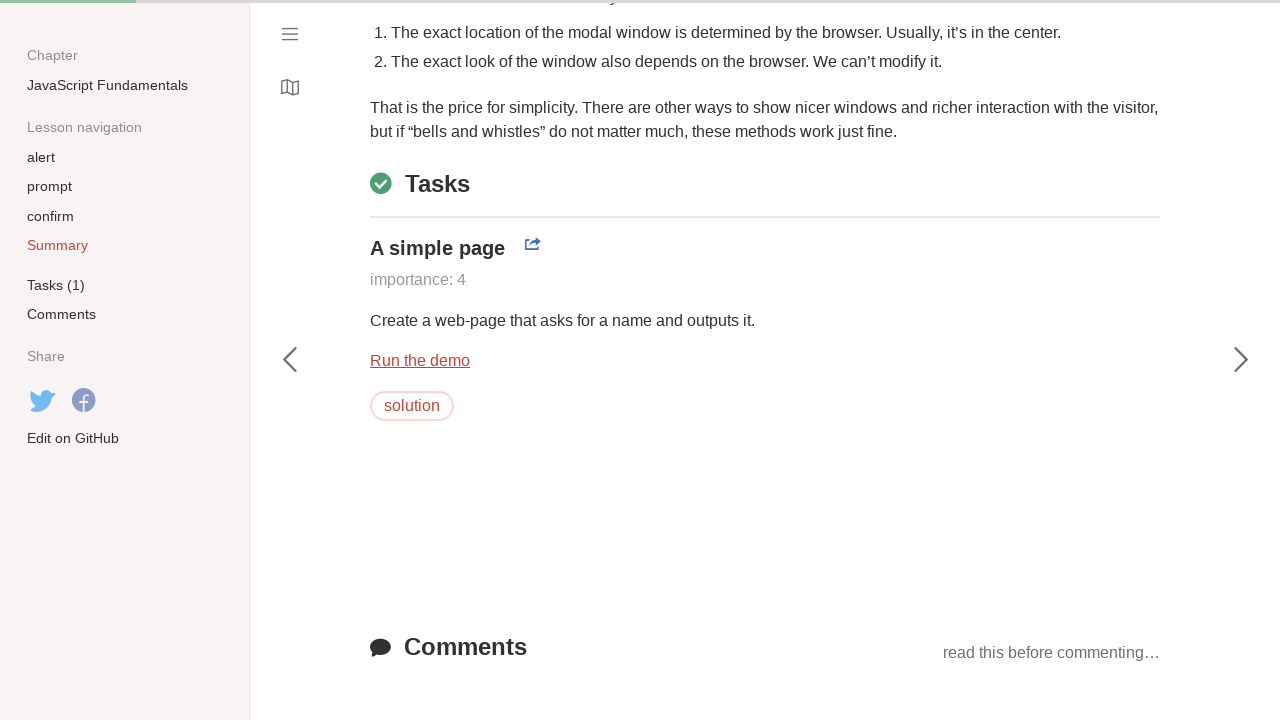

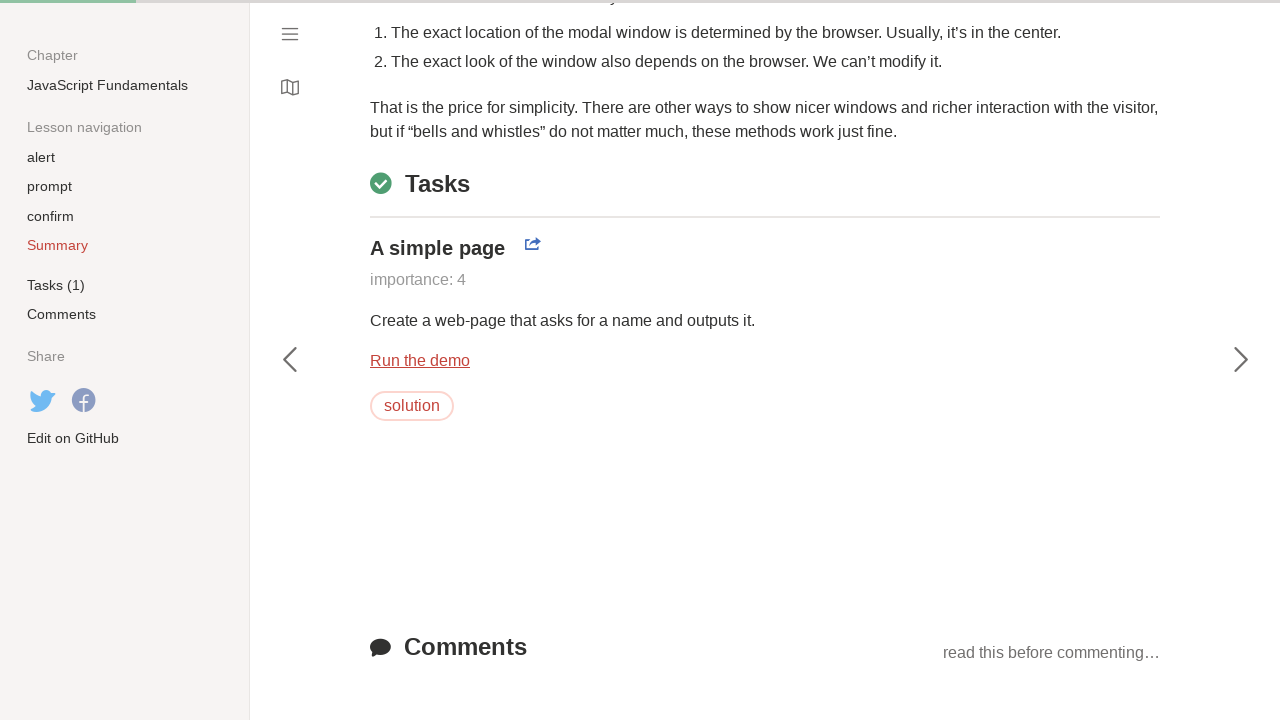